Tests radio button and checkbox interactions on a Selenium practice page using JavaScript execution

Starting URL: http://seleniumpractise.blogspot.com/2016/08/how-to-automate-radio-button-in.html

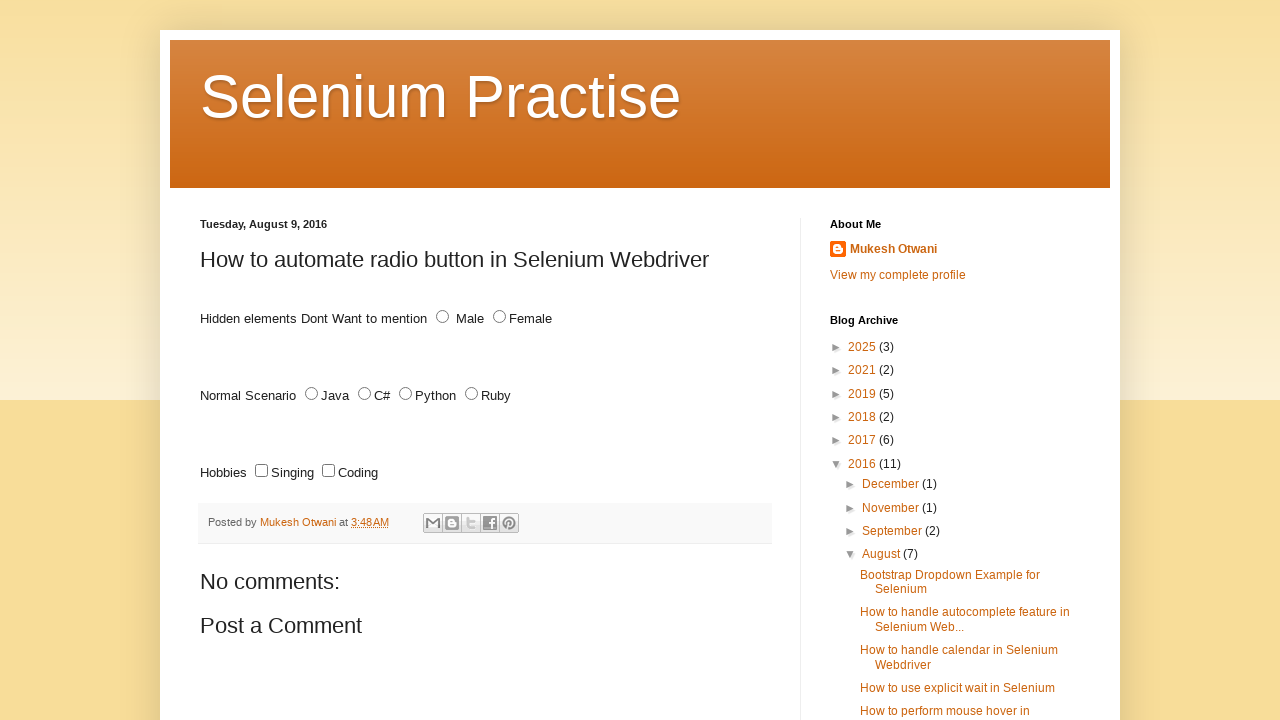

Clicked female radio button using JavaScript execution
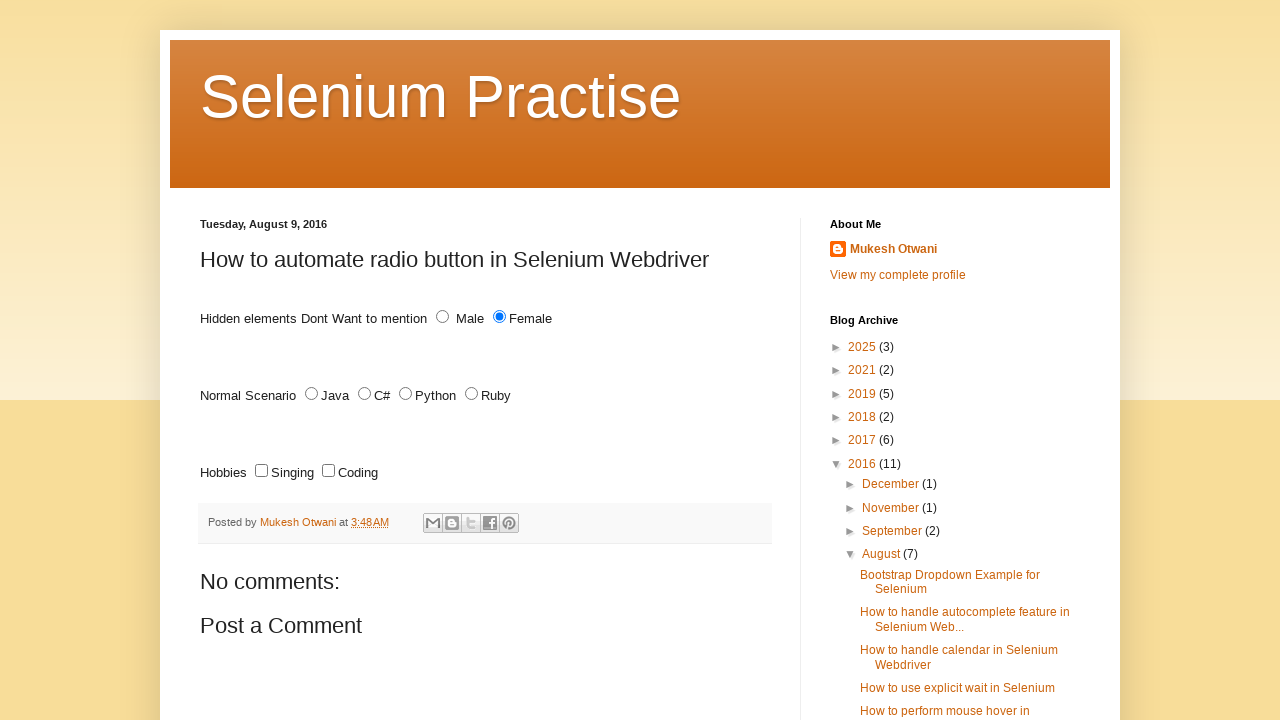

Checked 'sing' checkbox using JavaScript execution
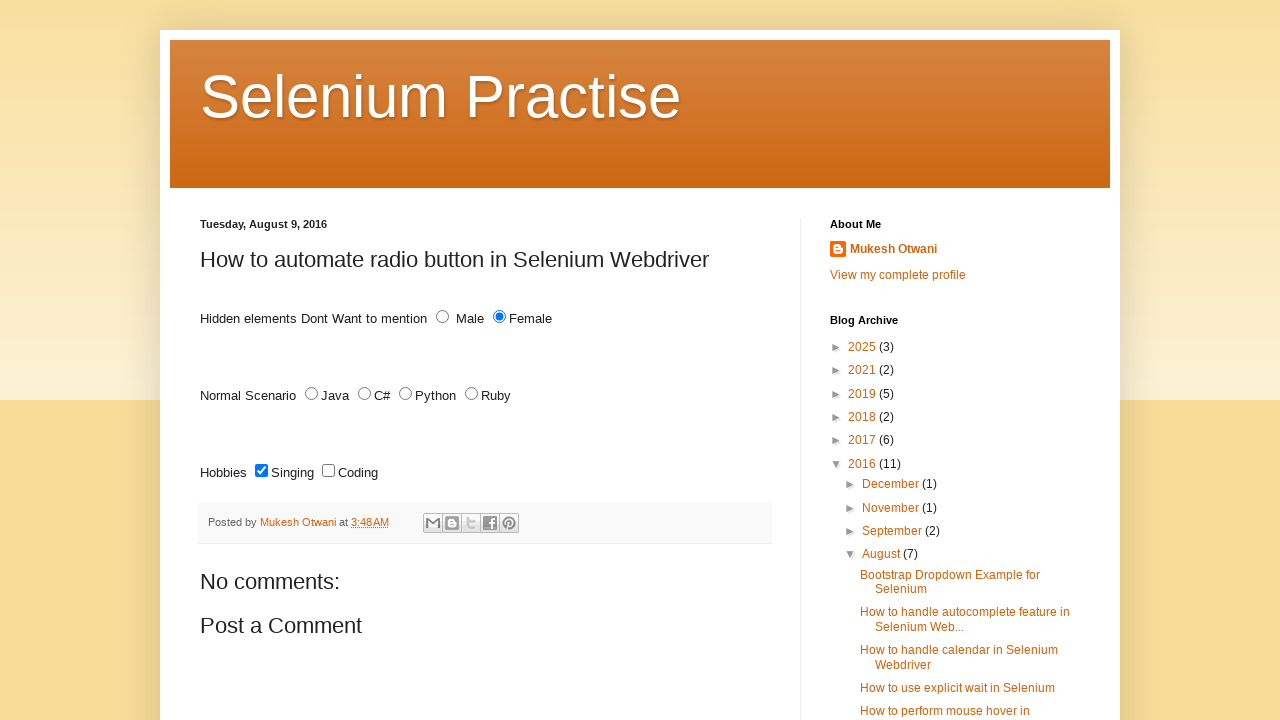

Checked 'code' checkbox using JavaScript execution
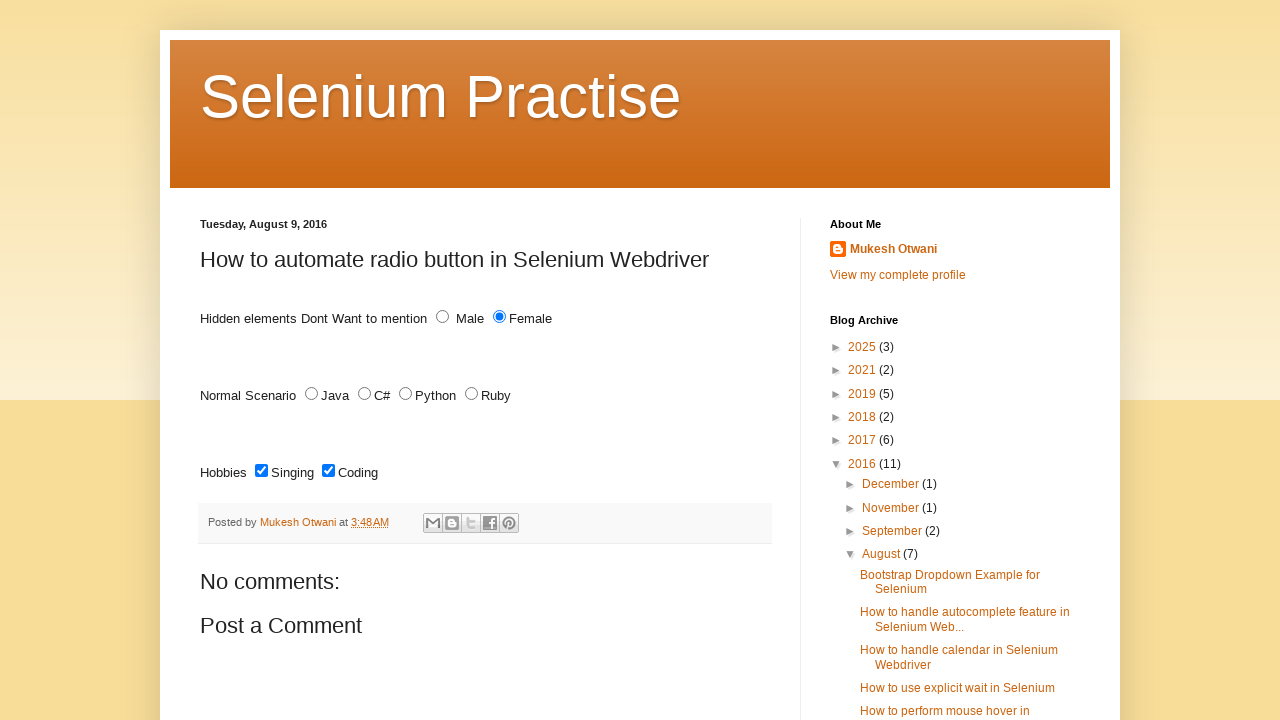

Scrolled to female radio button element
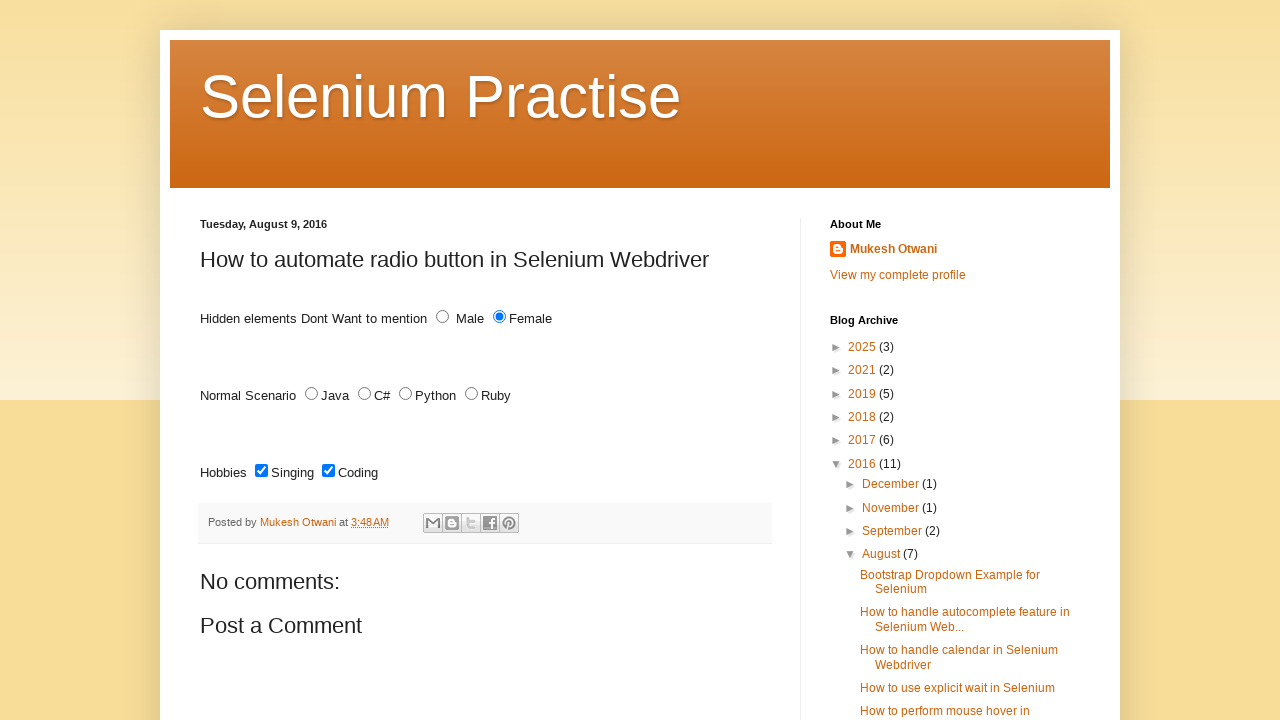

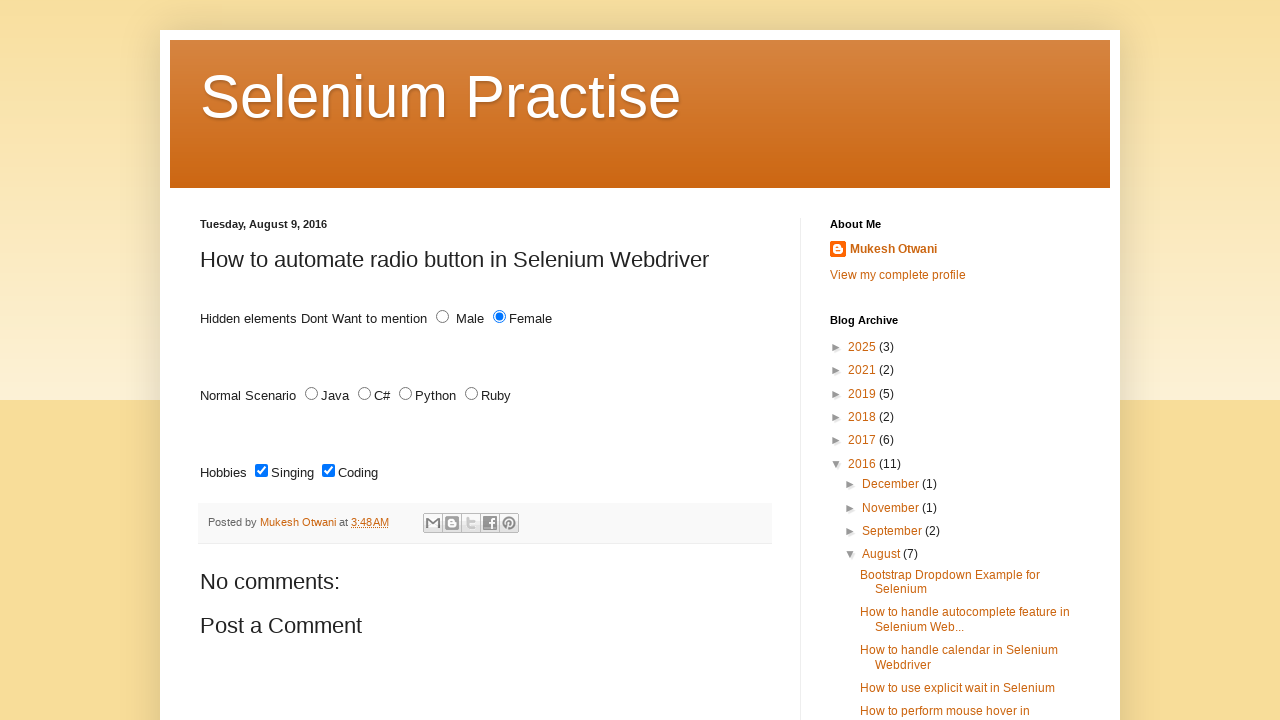